Tests modal functionality by opening a modal dialog and then closing it using JavaScript execution

Starting URL: https://formy-project.herokuapp.com/modal

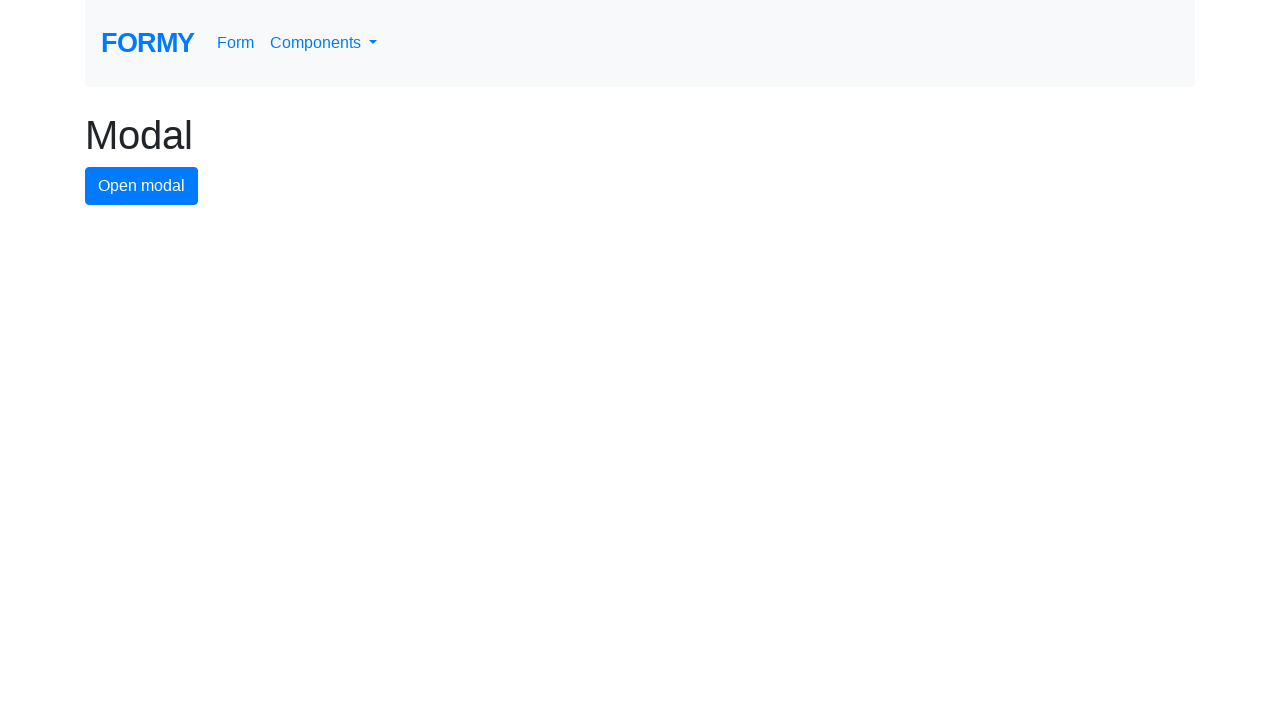

Clicked modal button to open the modal dialog at (142, 186) on #modal-button
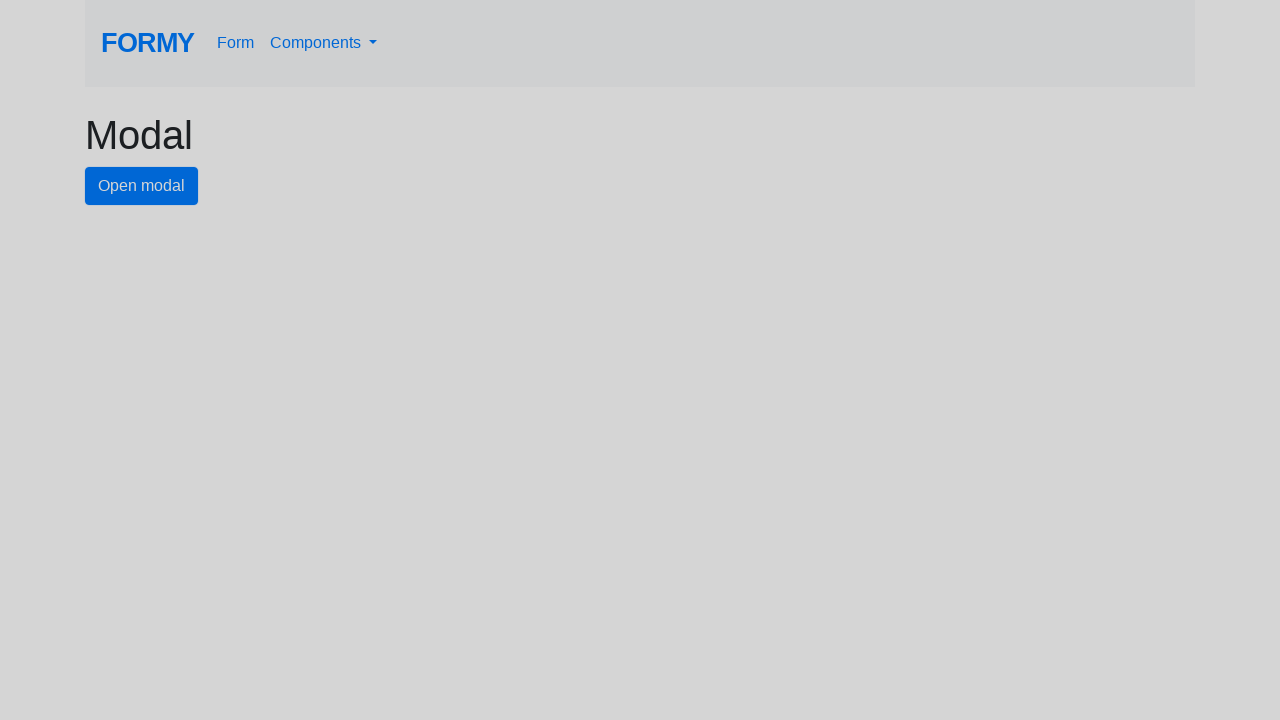

Modal dialog appeared with close button visible
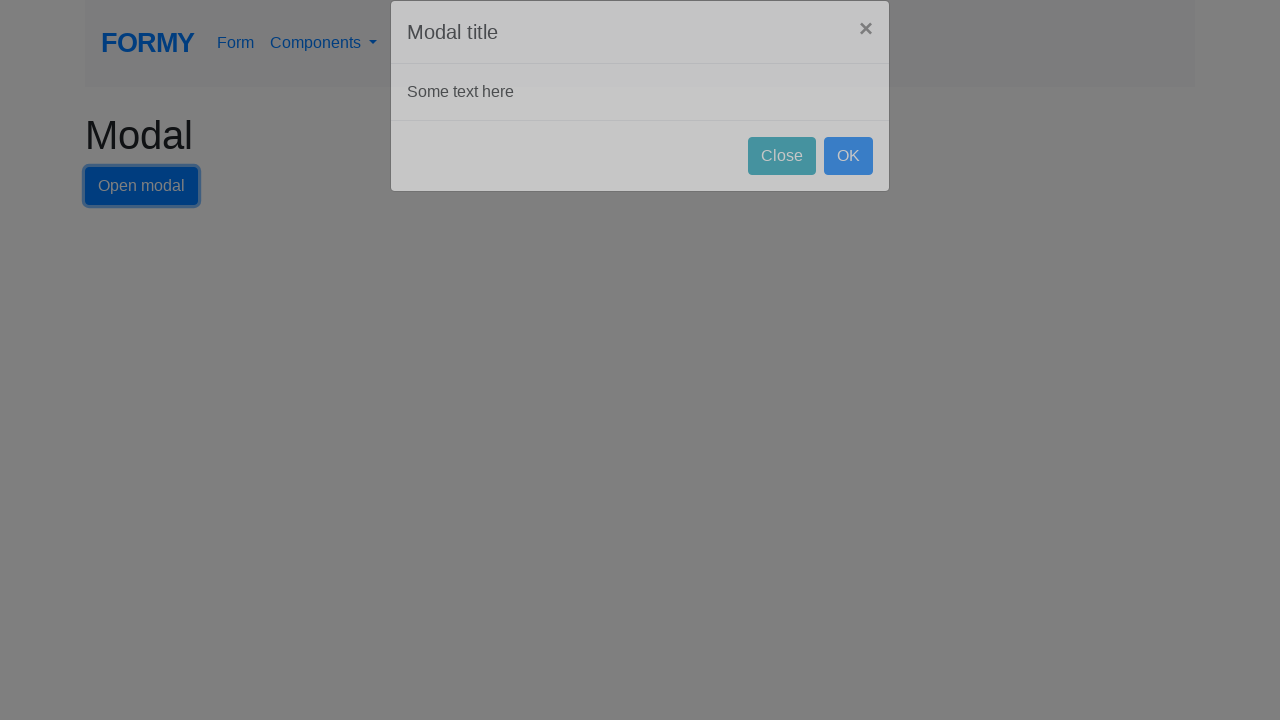

Executed JavaScript to click close button and close the modal
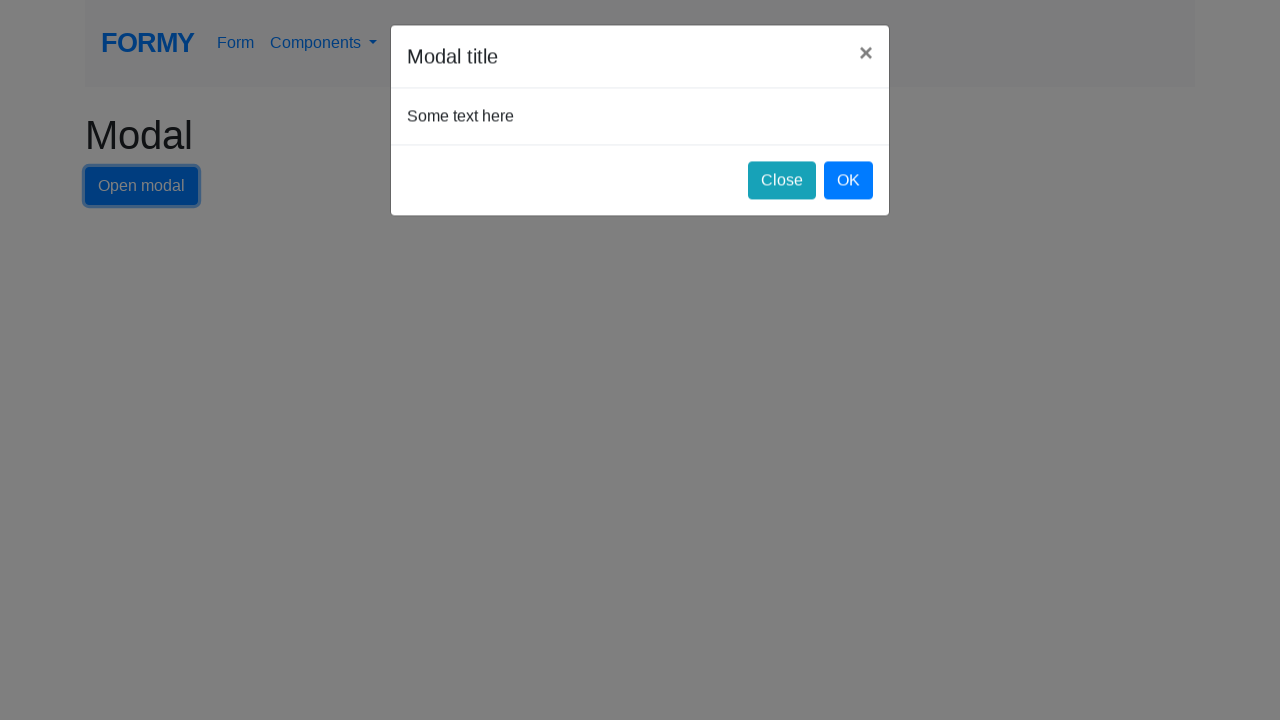

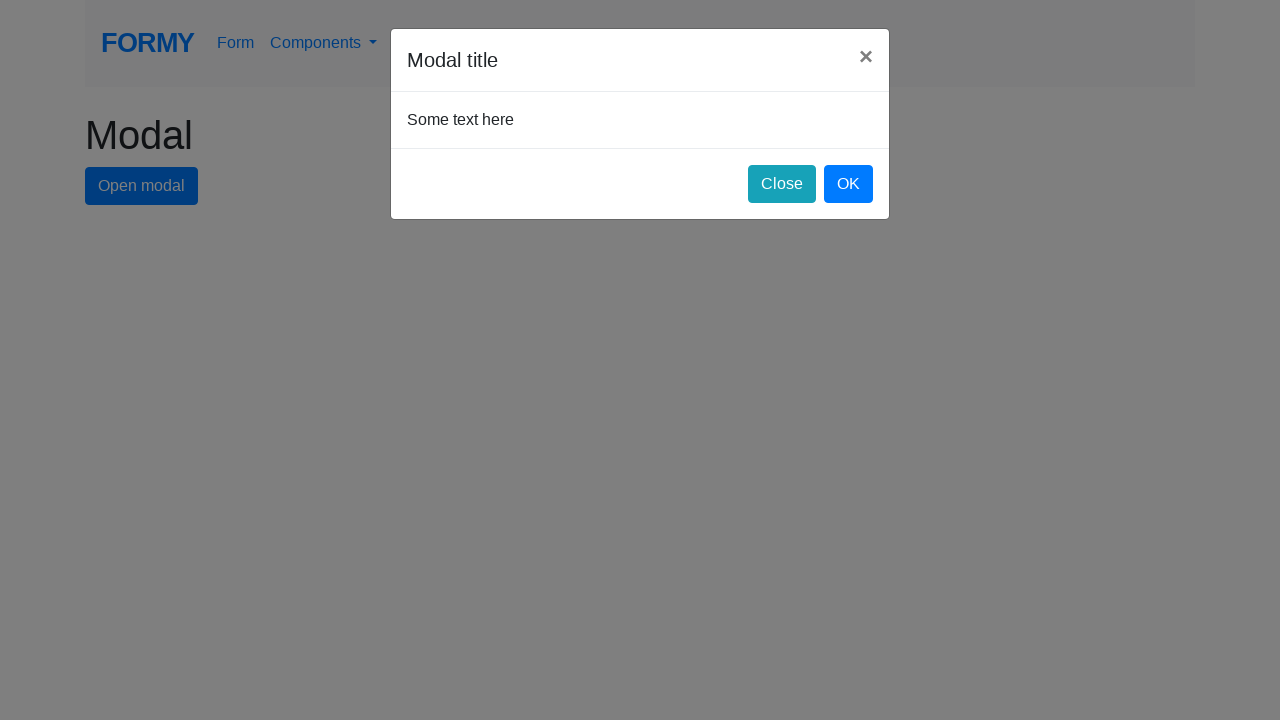